Tests that edits are saved when the input loses focus (blur event)

Starting URL: https://demo.playwright.dev/todomvc

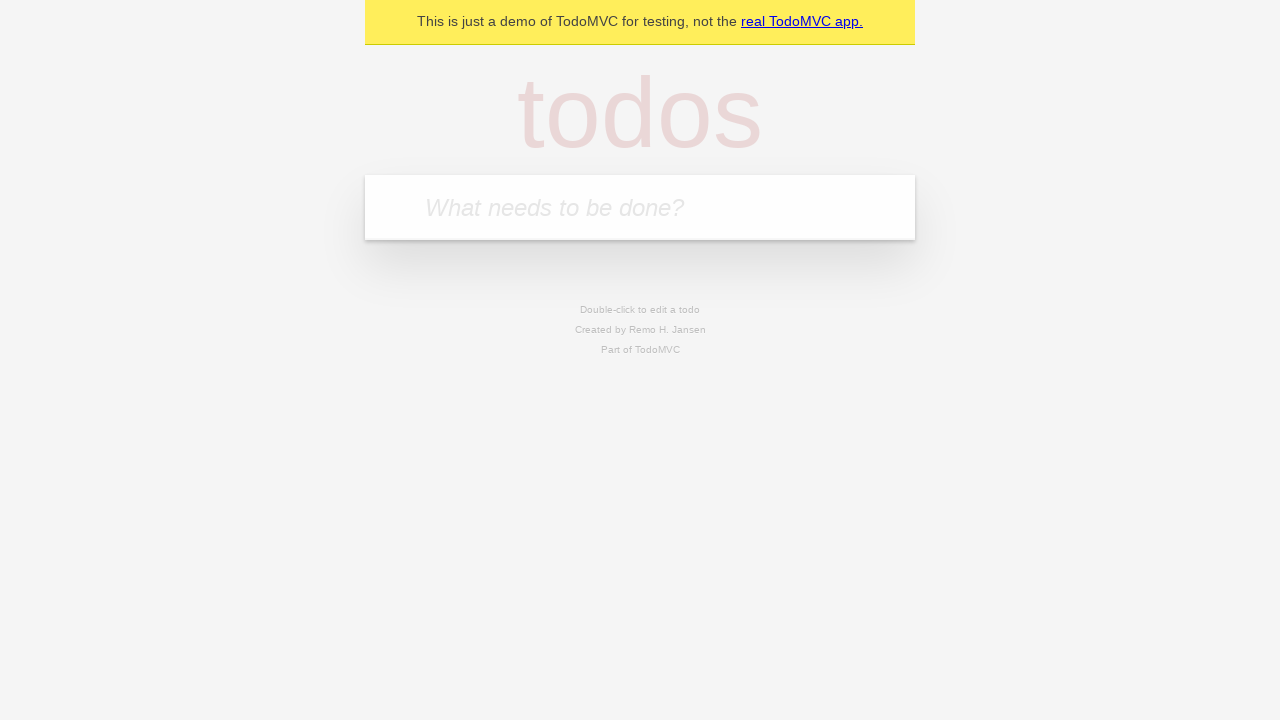

Filled input with first todo 'buy some cheese' on internal:attr=[placeholder="What needs to be done?"i]
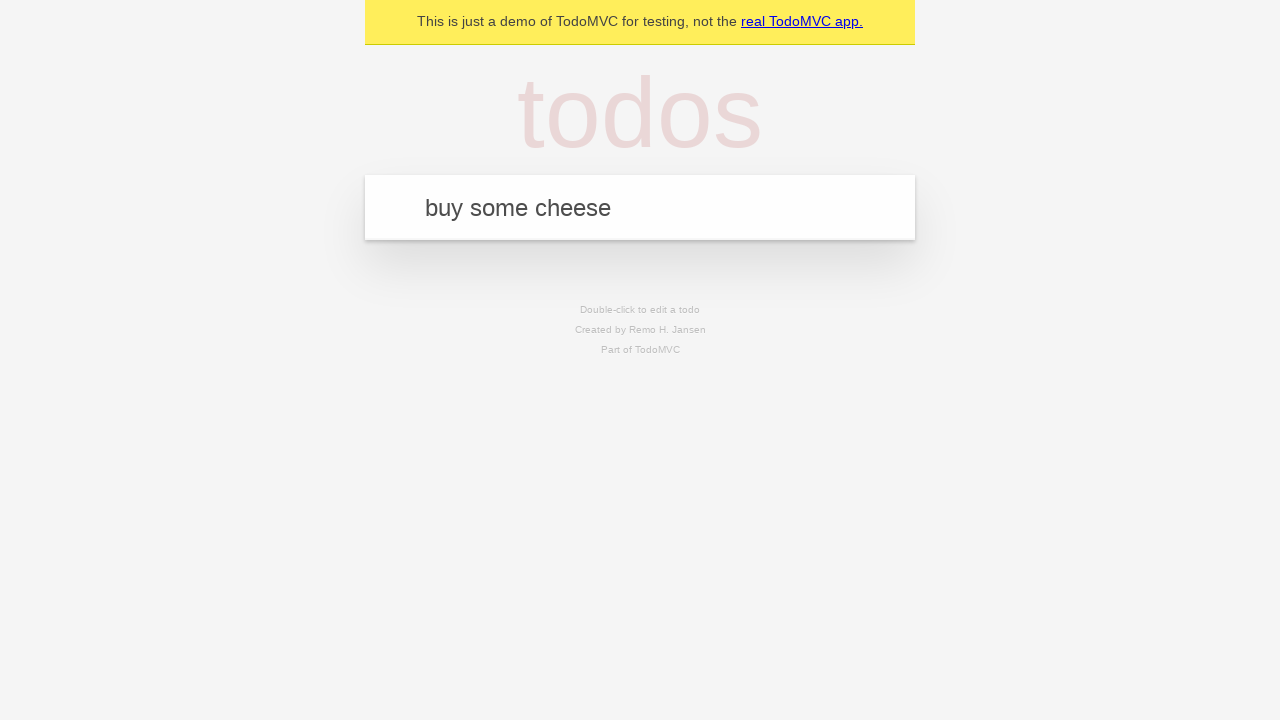

Pressed Enter to add first todo on internal:attr=[placeholder="What needs to be done?"i]
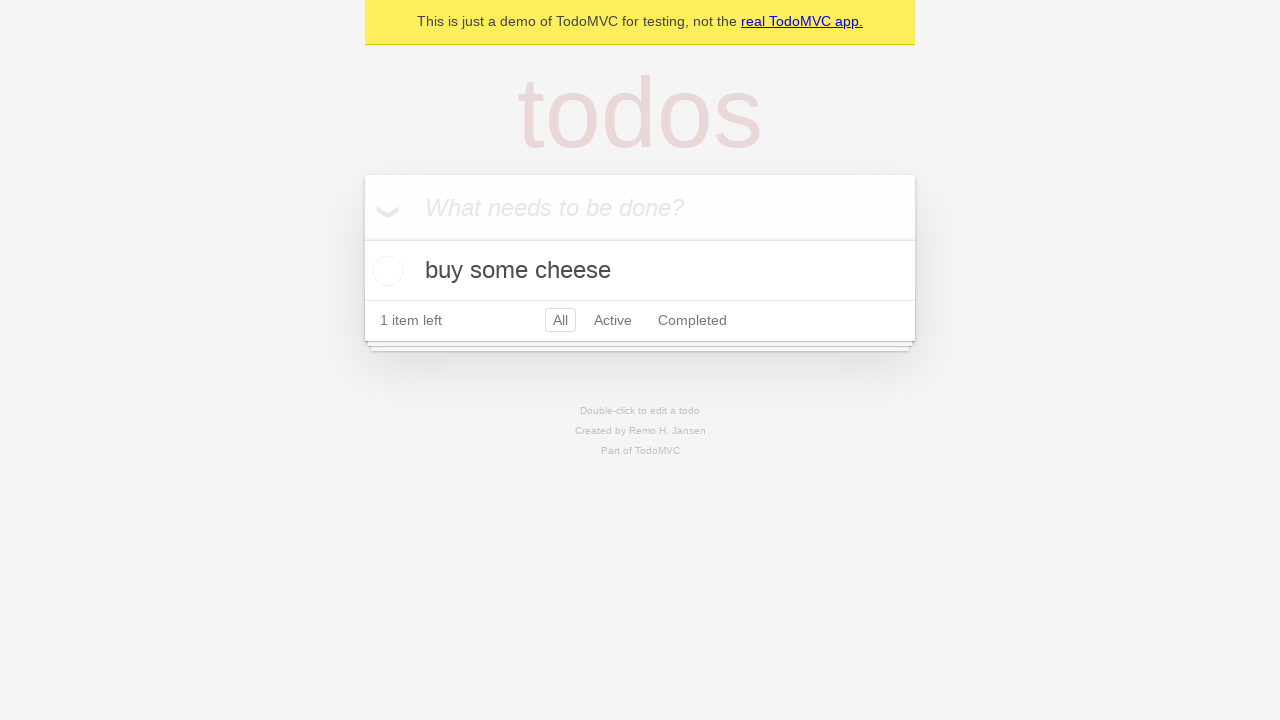

Filled input with second todo 'feed the cat' on internal:attr=[placeholder="What needs to be done?"i]
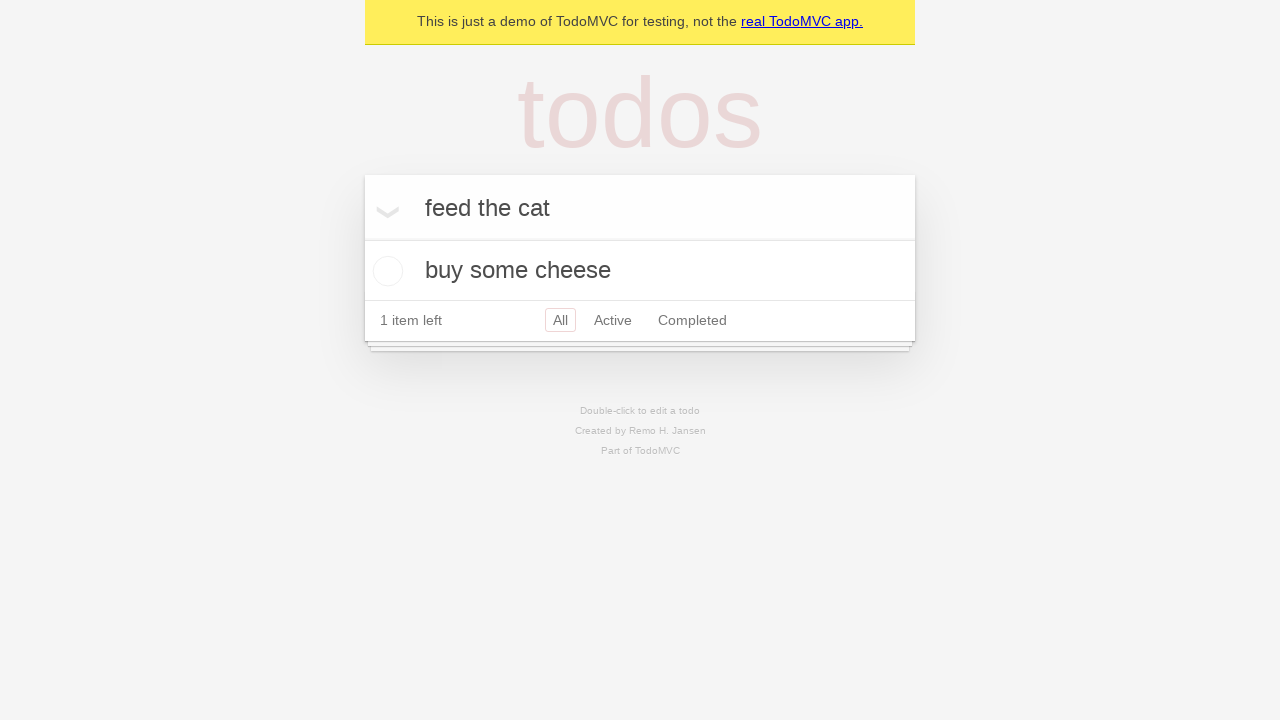

Pressed Enter to add second todo on internal:attr=[placeholder="What needs to be done?"i]
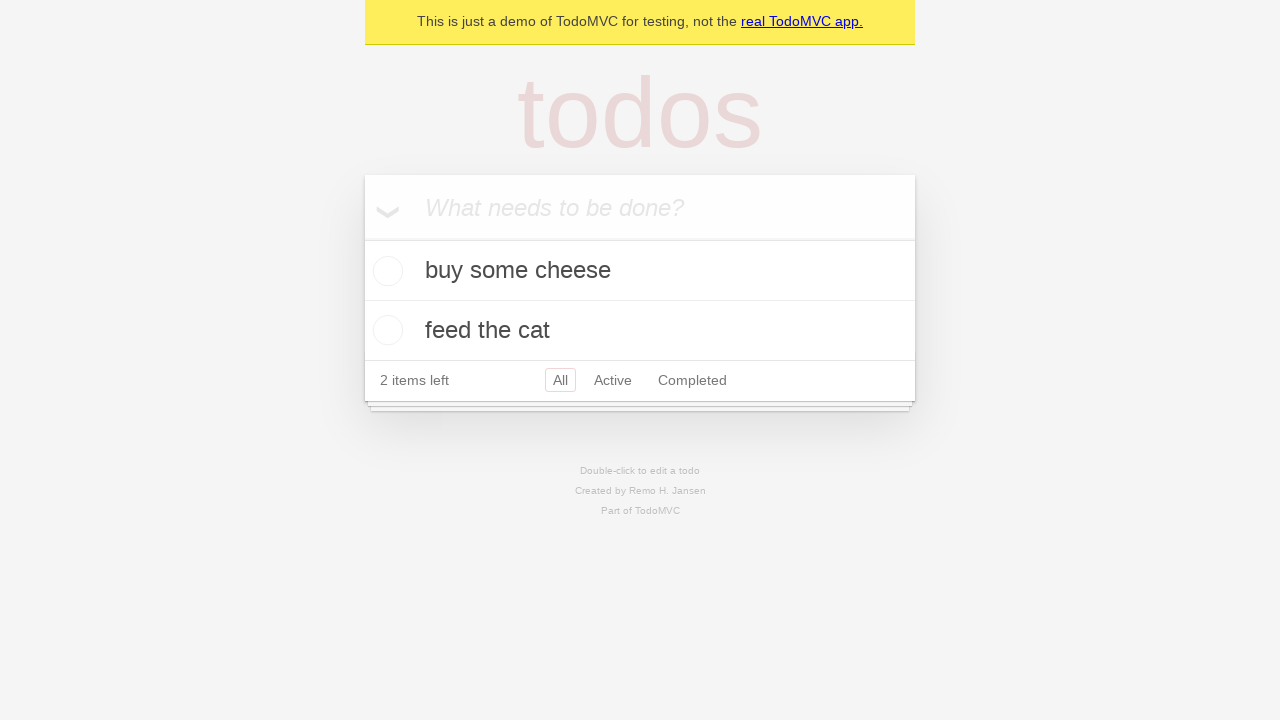

Filled input with third todo 'book a doctors appointment' on internal:attr=[placeholder="What needs to be done?"i]
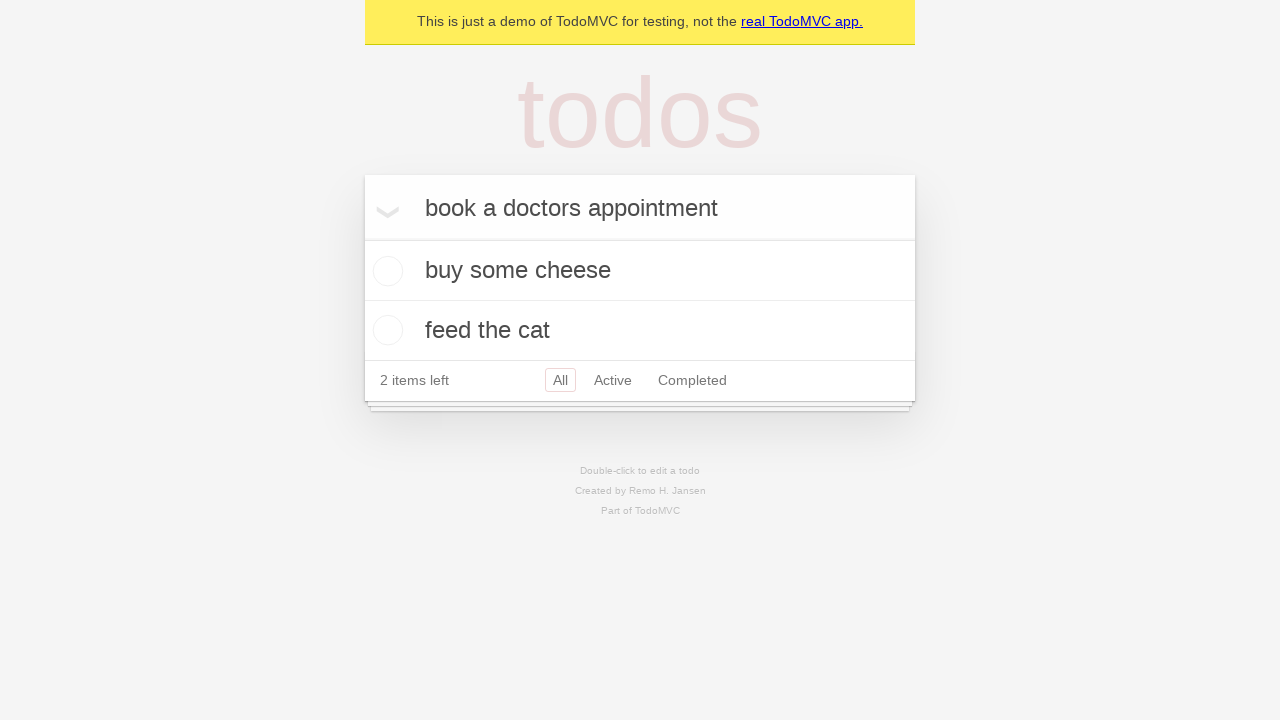

Pressed Enter to add third todo on internal:attr=[placeholder="What needs to be done?"i]
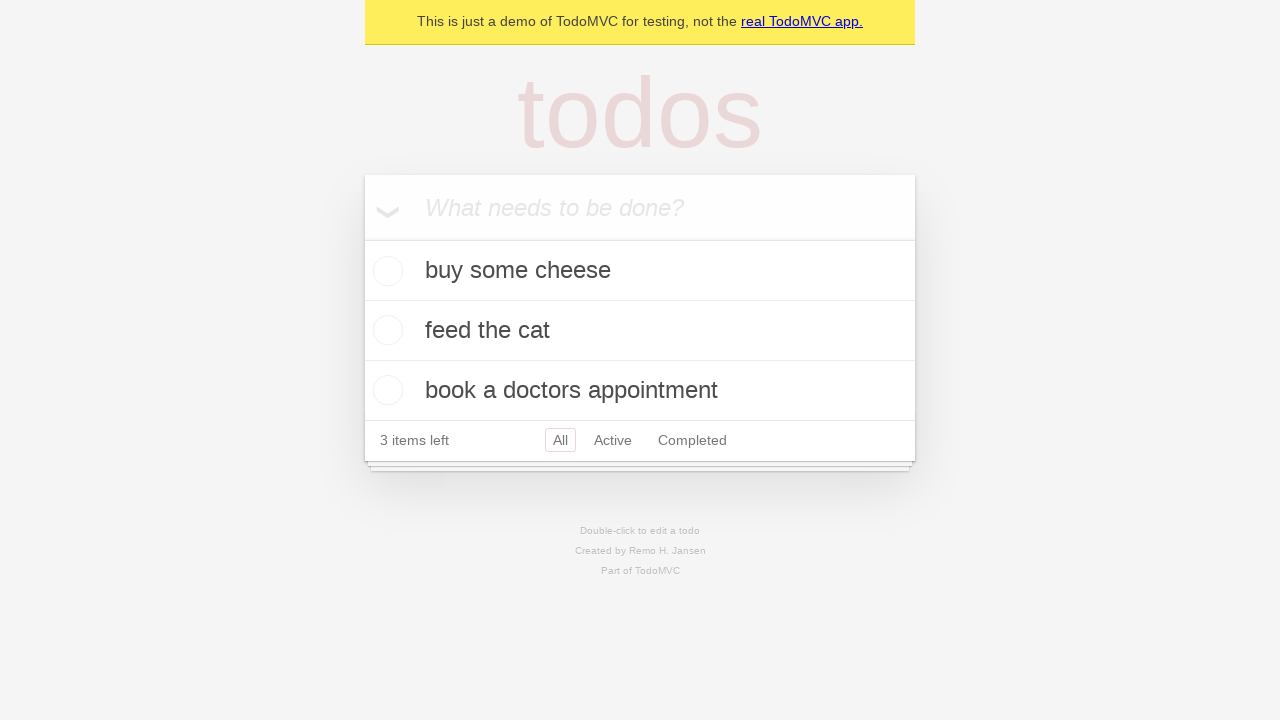

Double-clicked second todo to enter edit mode at (640, 331) on internal:testid=[data-testid="todo-item"s] >> nth=1
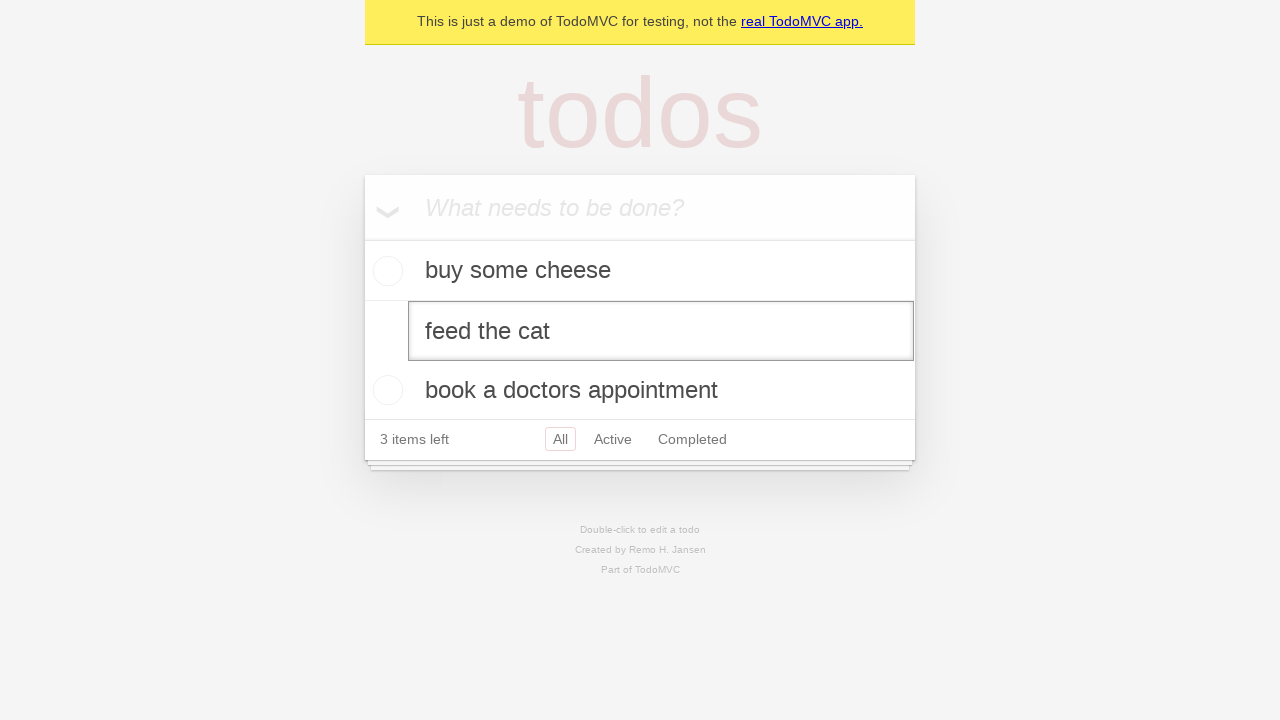

Filled edit textbox with new text 'buy some sausages' on internal:testid=[data-testid="todo-item"s] >> nth=1 >> internal:role=textbox[nam
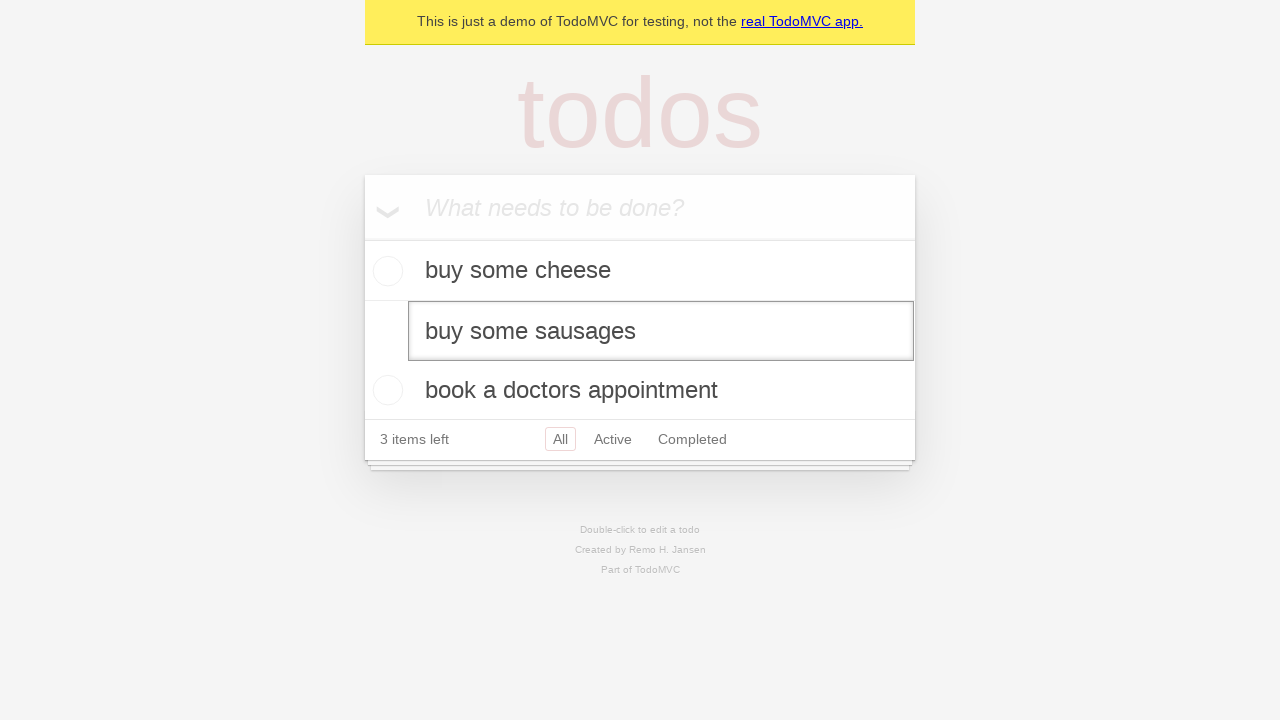

Dispatched blur event to save edited todo
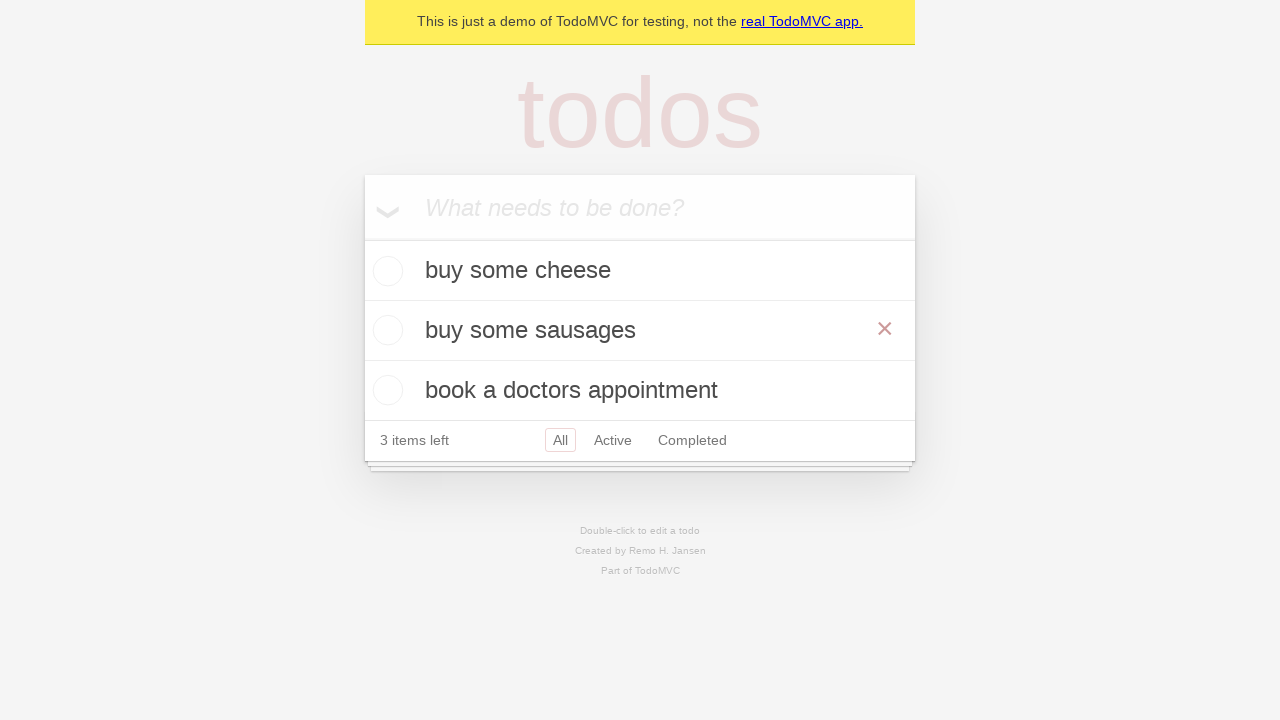

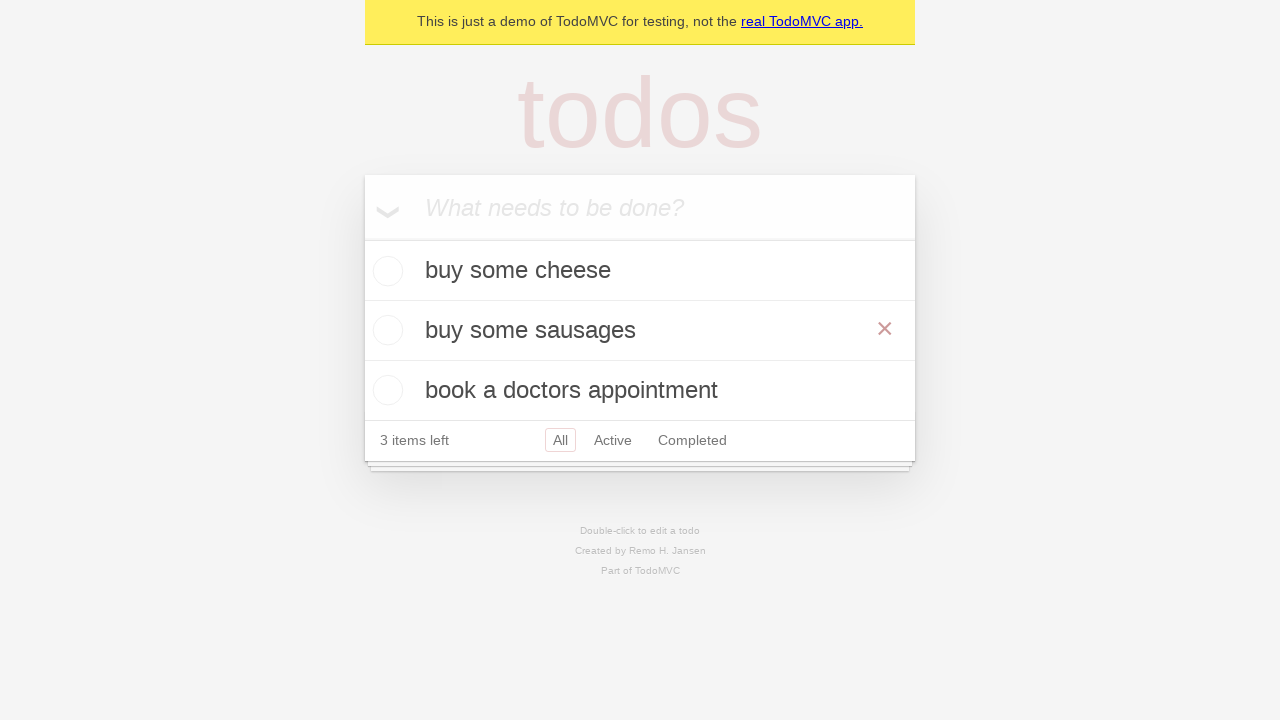